Tests the privacy policy checkbox on a registration form by clicking it and verifying that it becomes selected

Starting URL: https://naveenautomationlabs.com/opencart/index.php?route=account/register

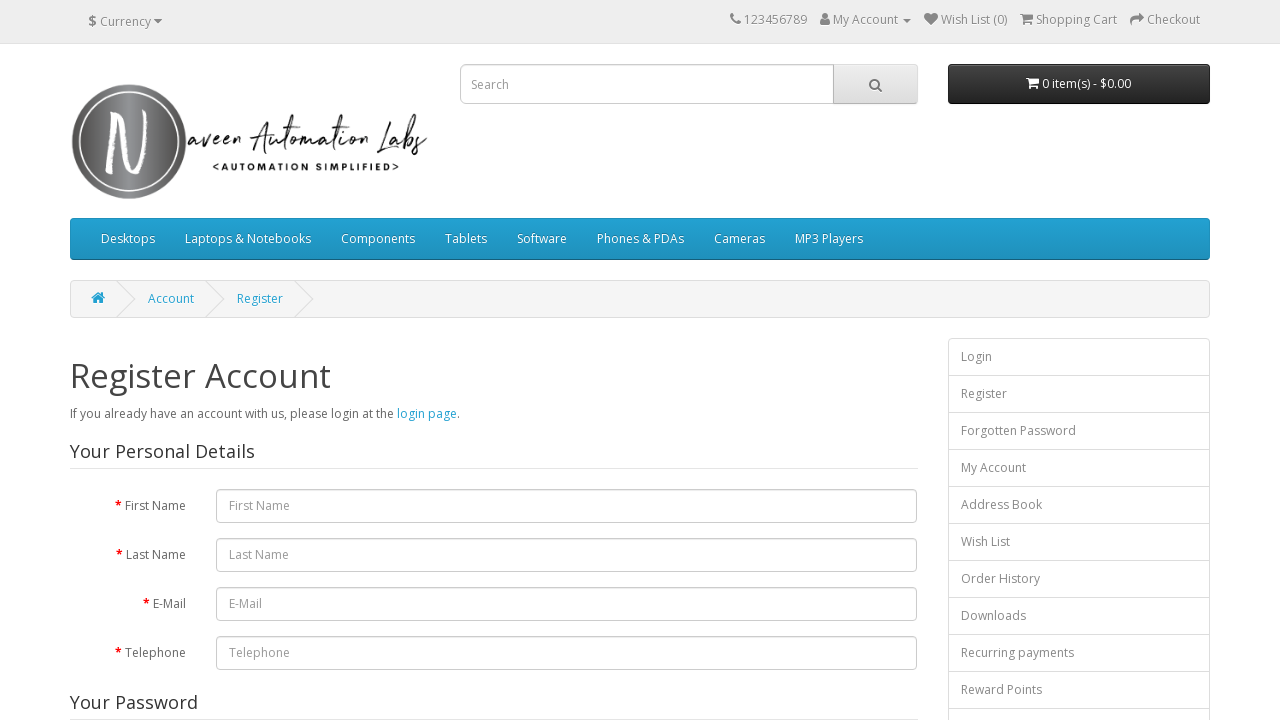

Located privacy policy checkbox element
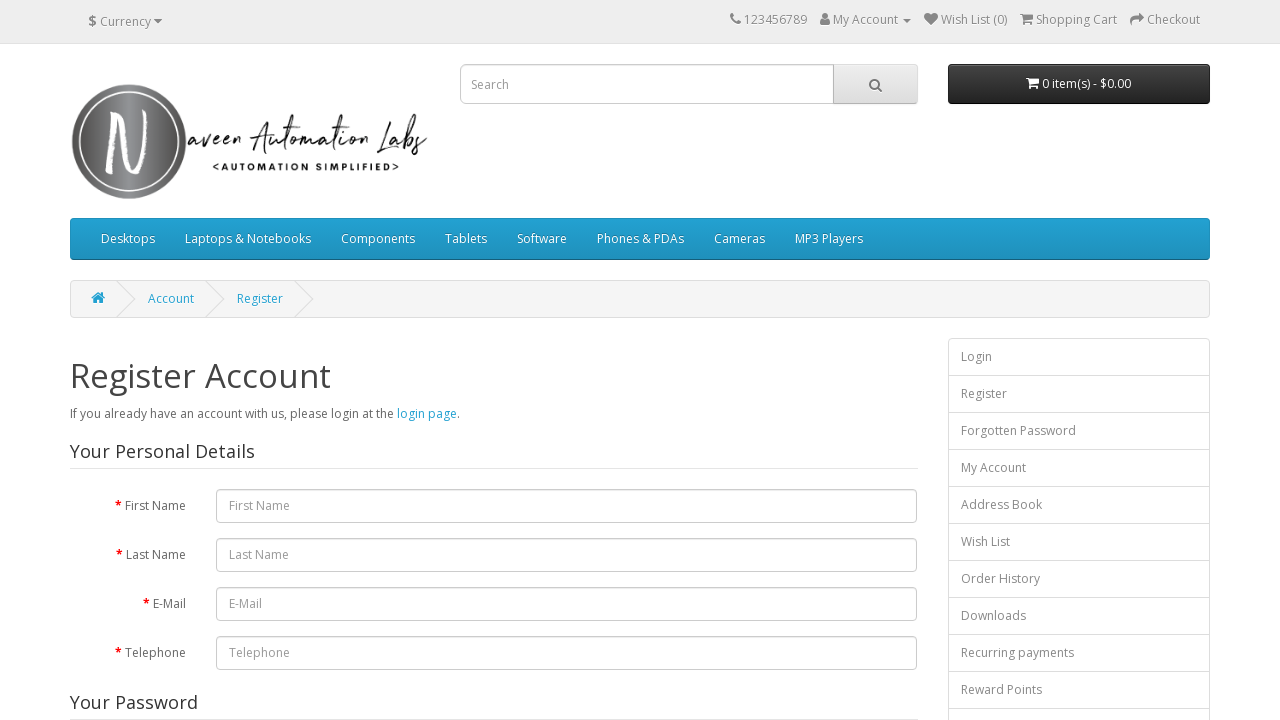

Clicked on privacy policy checkbox at (825, 424) on input[name='agree']
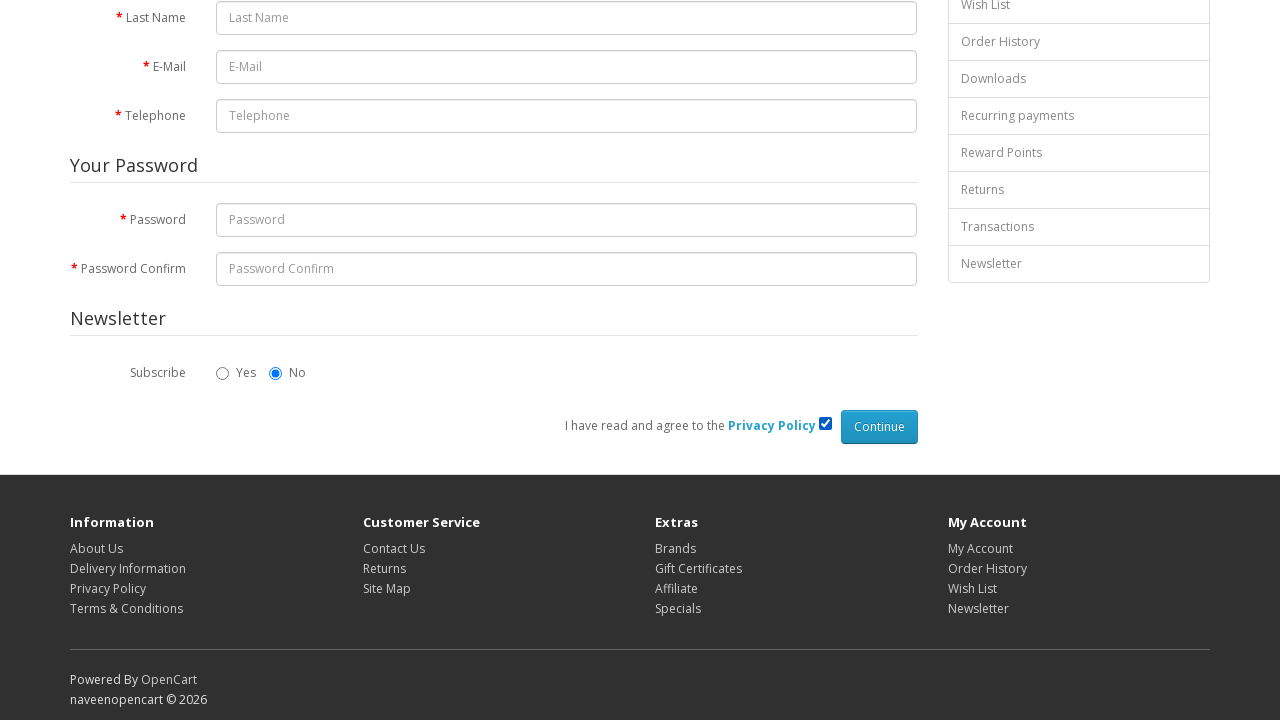

Verified privacy policy checkbox is selected
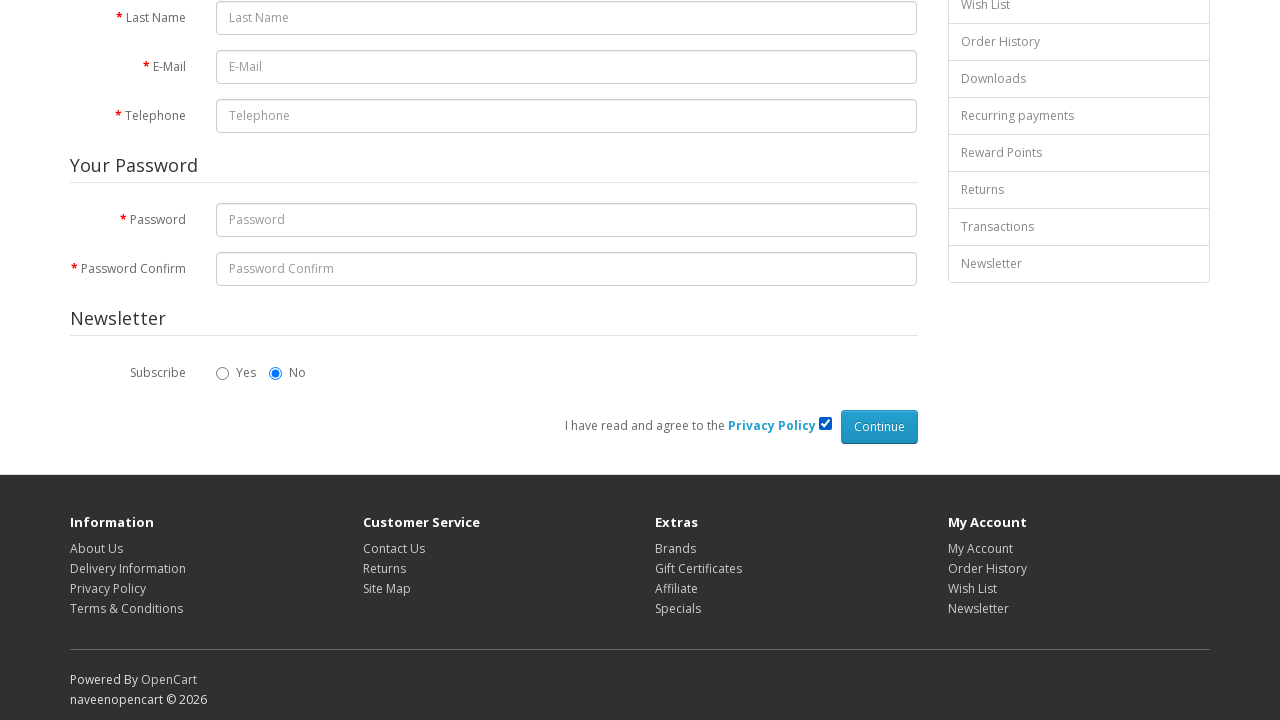

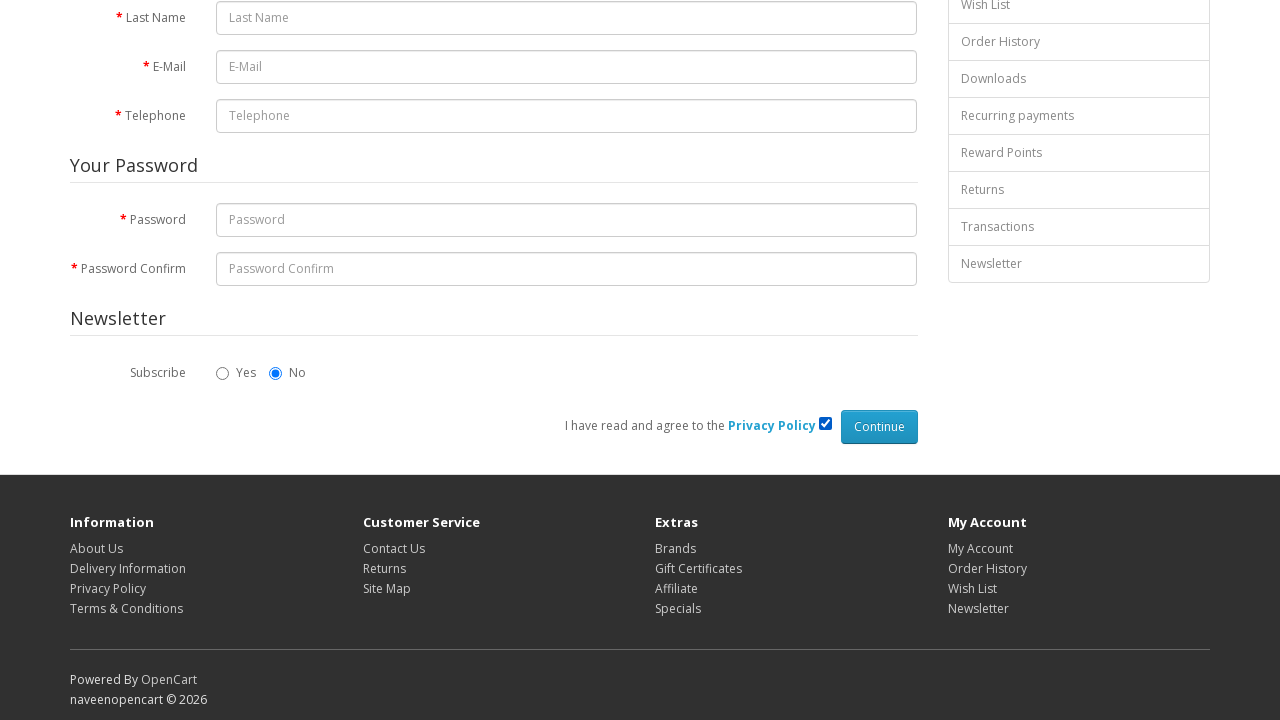